Tests iframe handling by switching into a frame, interacting with elements inside it, and switching back to the main content

Starting URL: https://demoqa.com/frames

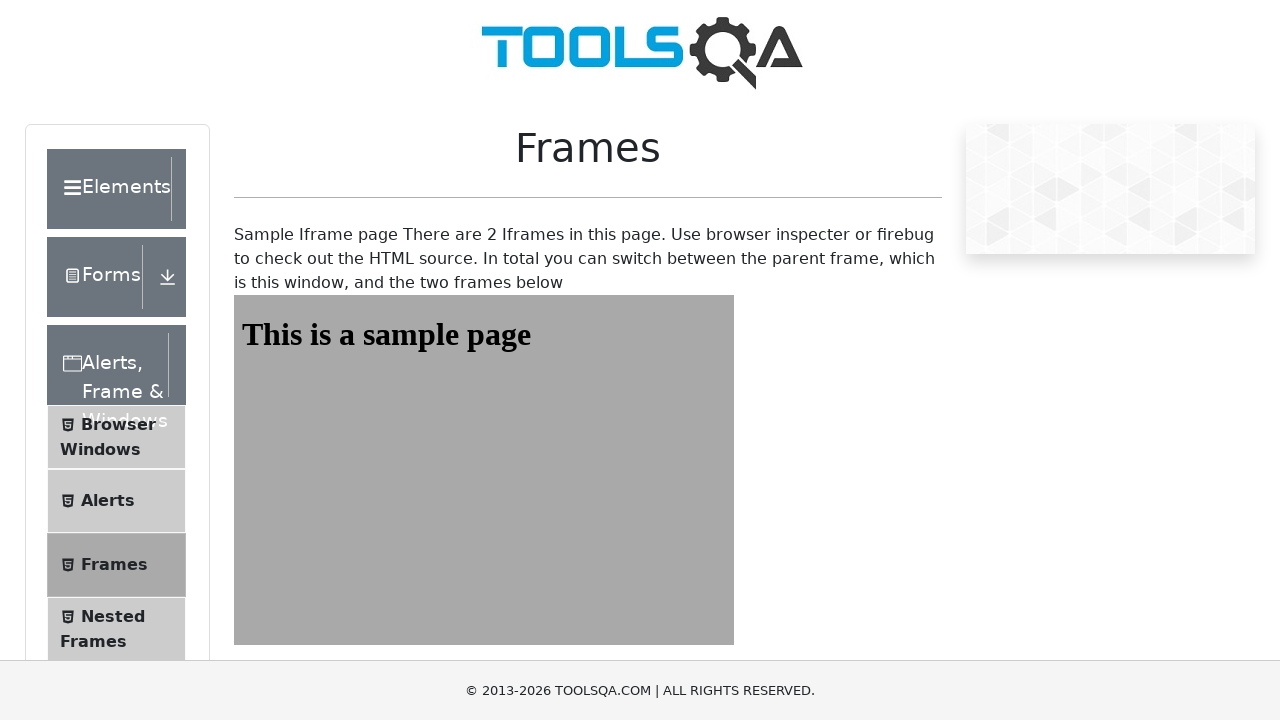

Scrolled down 300 pixels to make frames visible
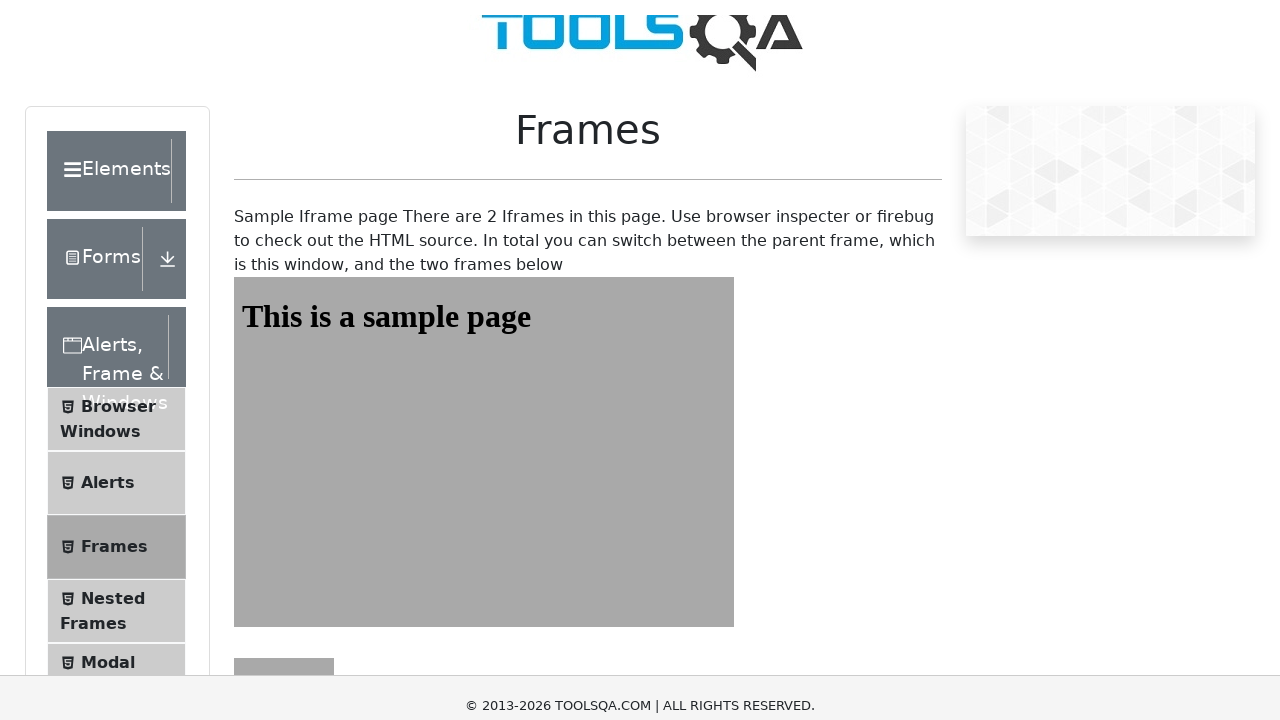

Retrieved text content from main page title element
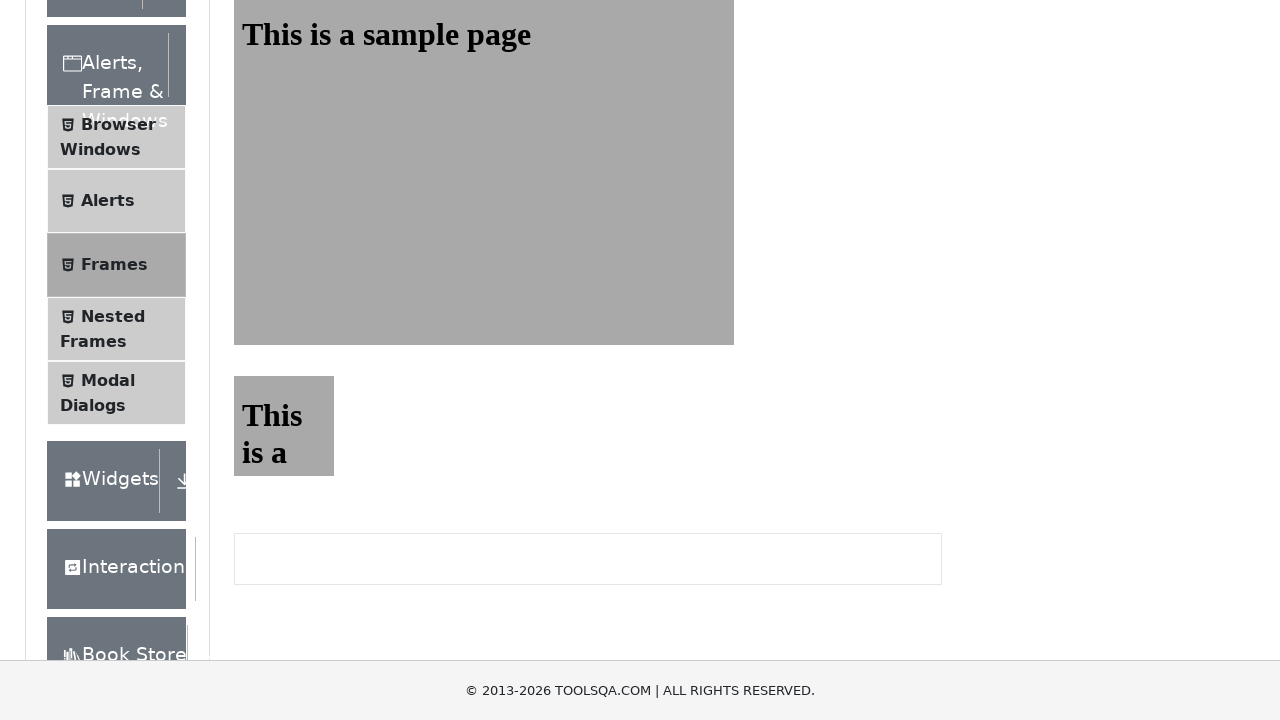

Located iframe with id 'frame1'
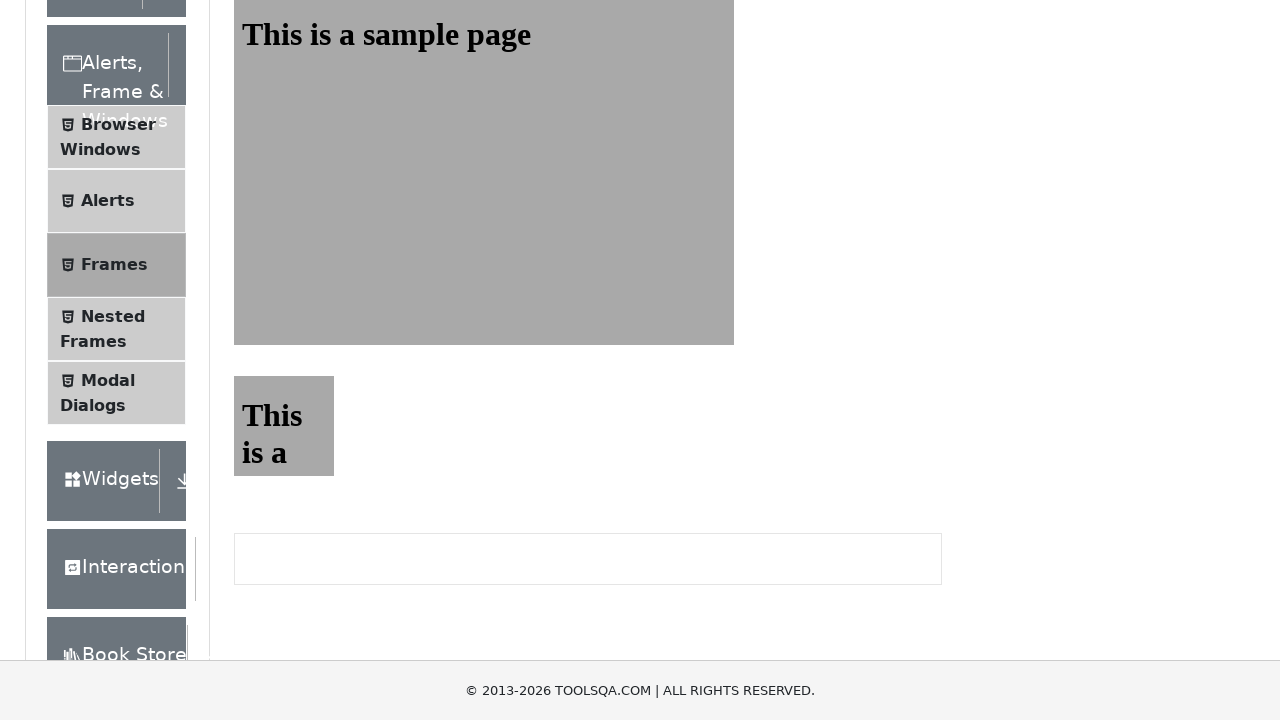

Retrieved text content from iframe heading element
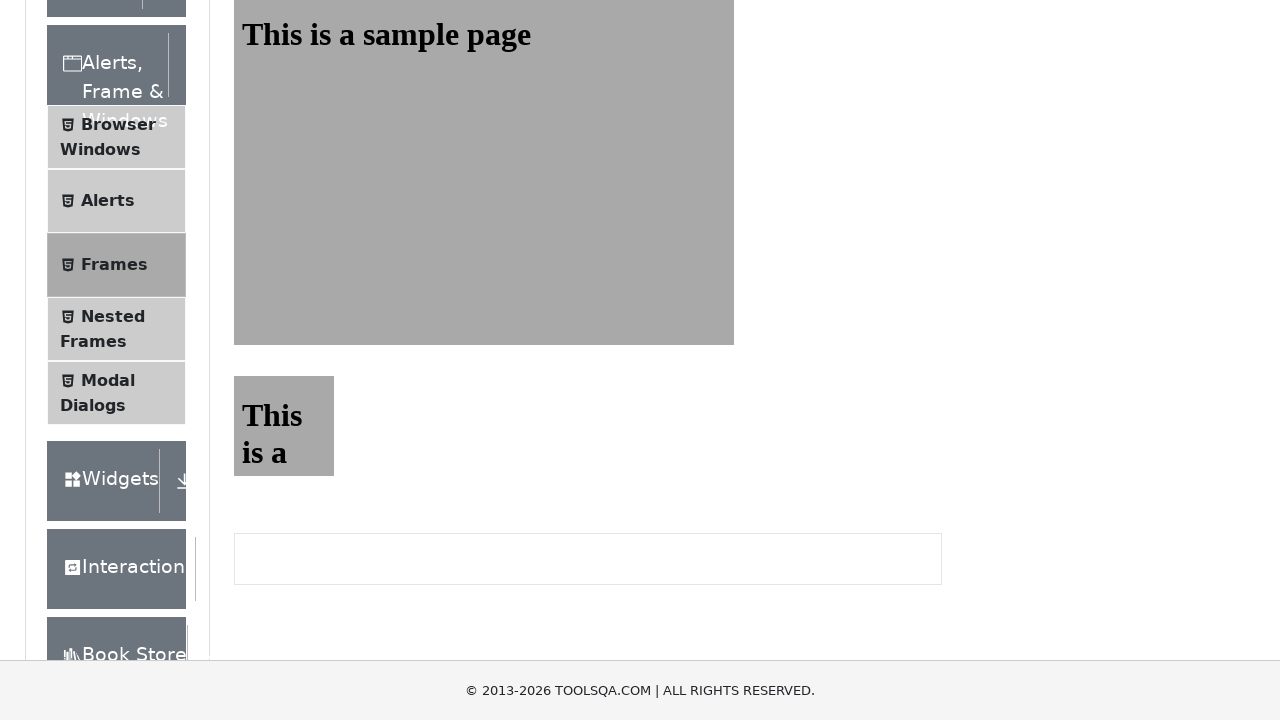

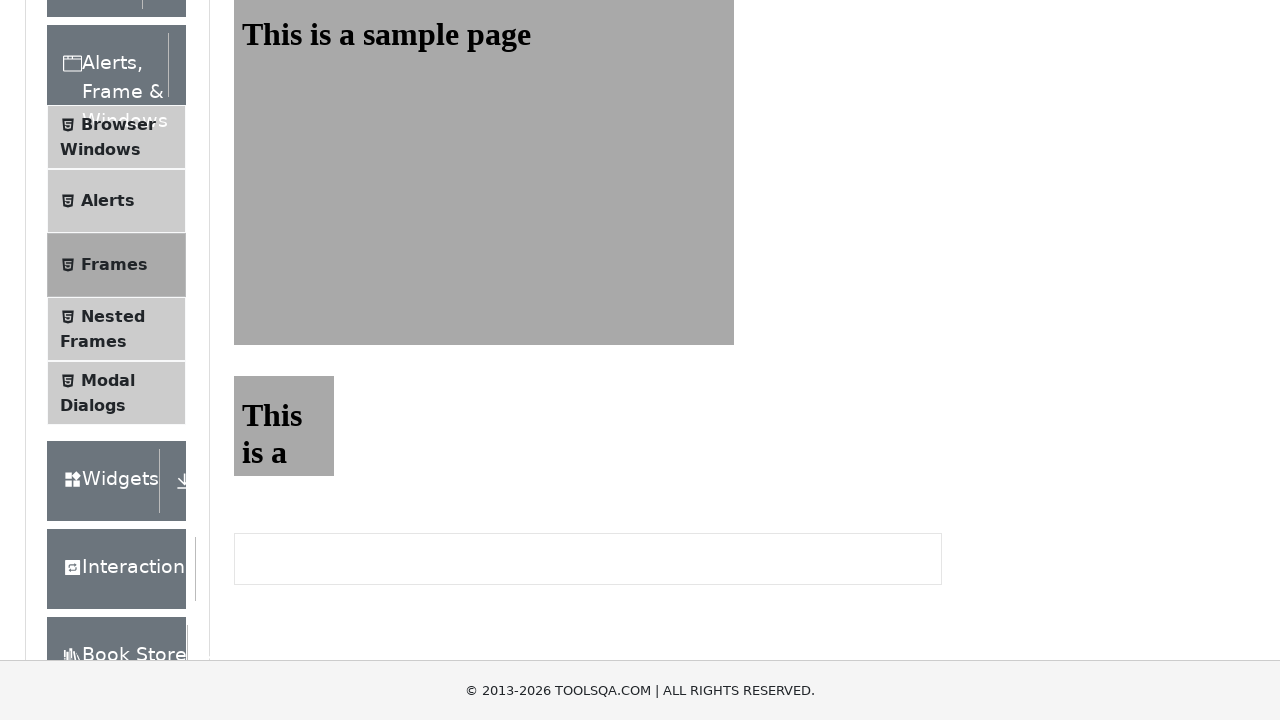